Tests right-click context menu functionality by performing a right-click action on a button element

Starting URL: http://swisnl.github.io/jQuery-contextMenu/demo.html

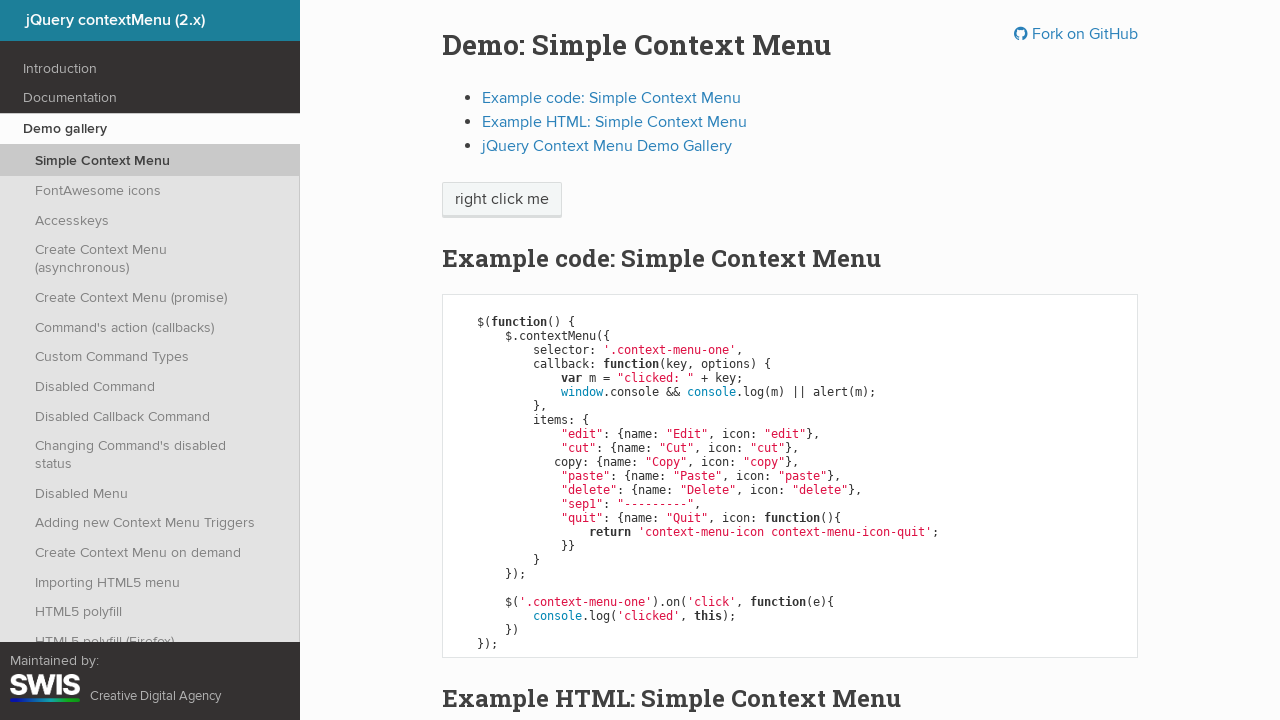

Located the context menu button element
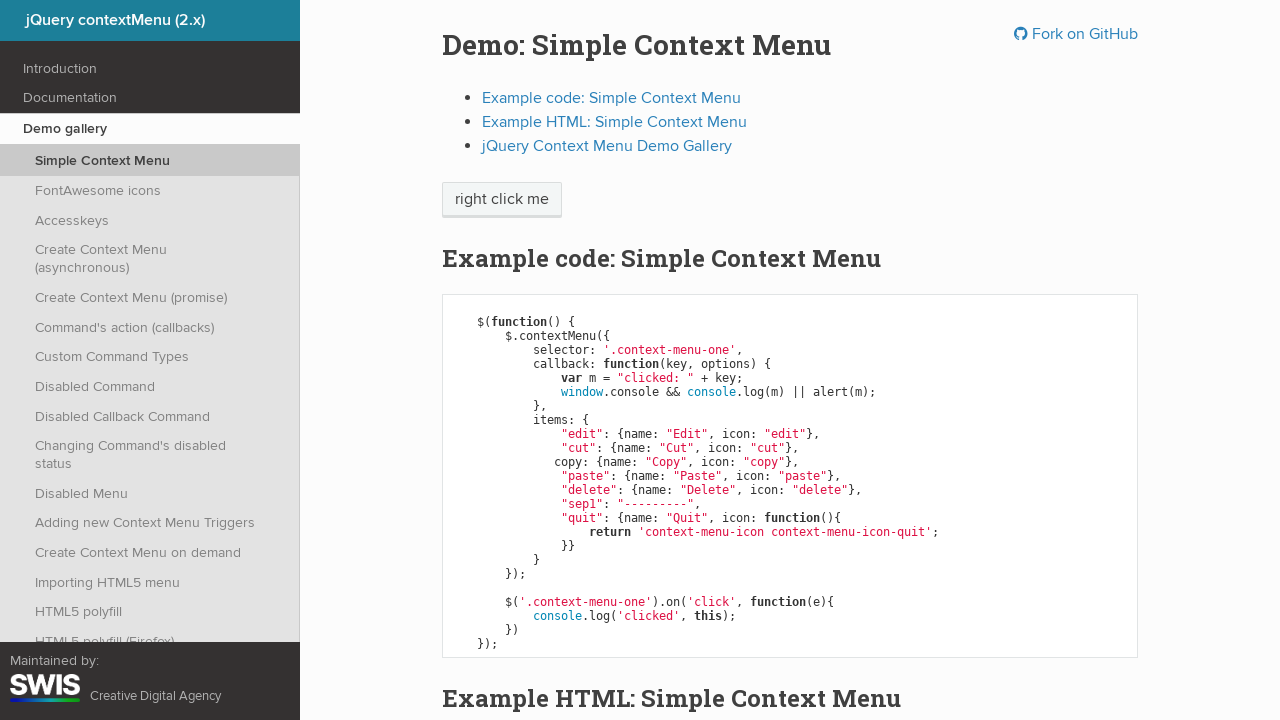

Performed right-click on the button element at (502, 200) on xpath=//span[@class='context-menu-one btn btn-neutral']
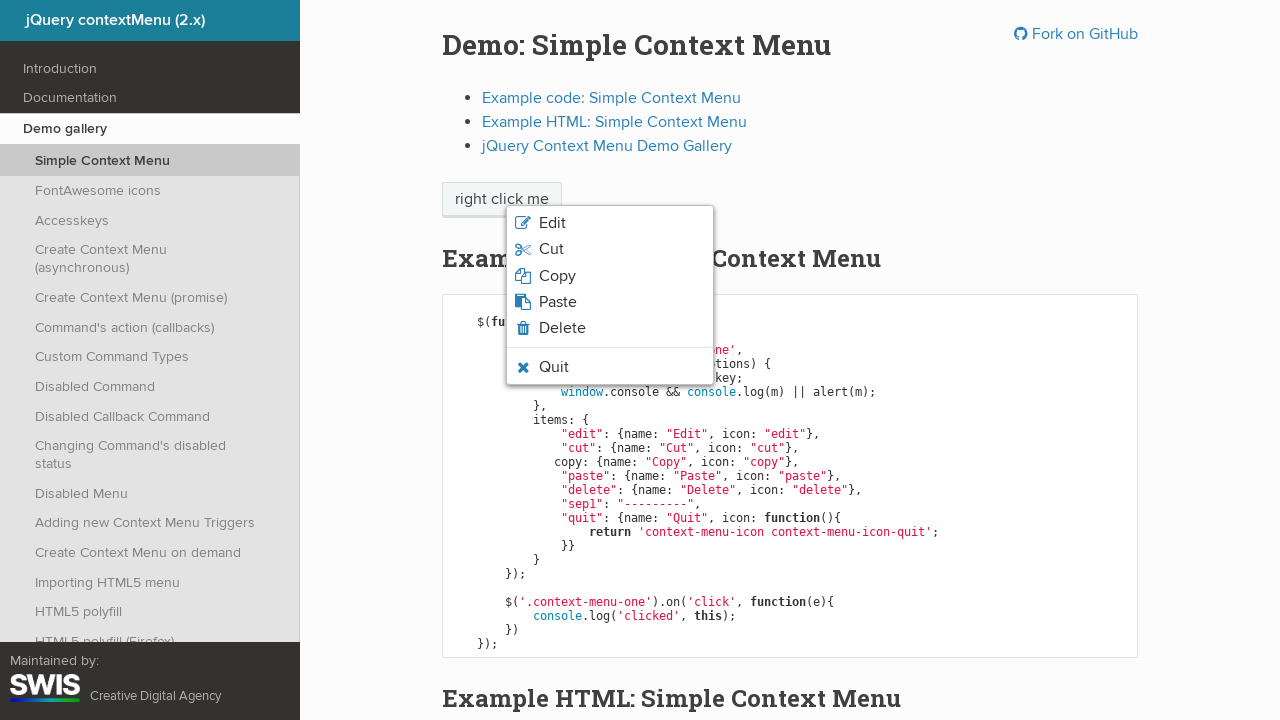

Waited for context menu to appear
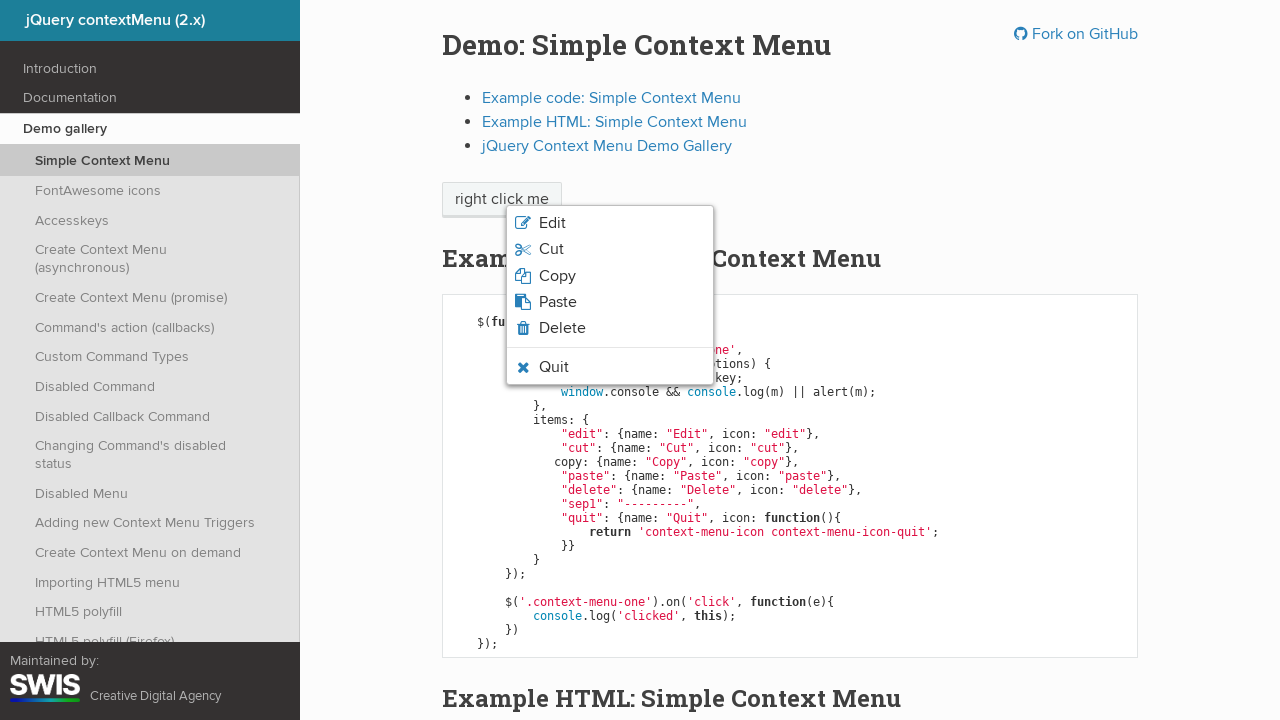

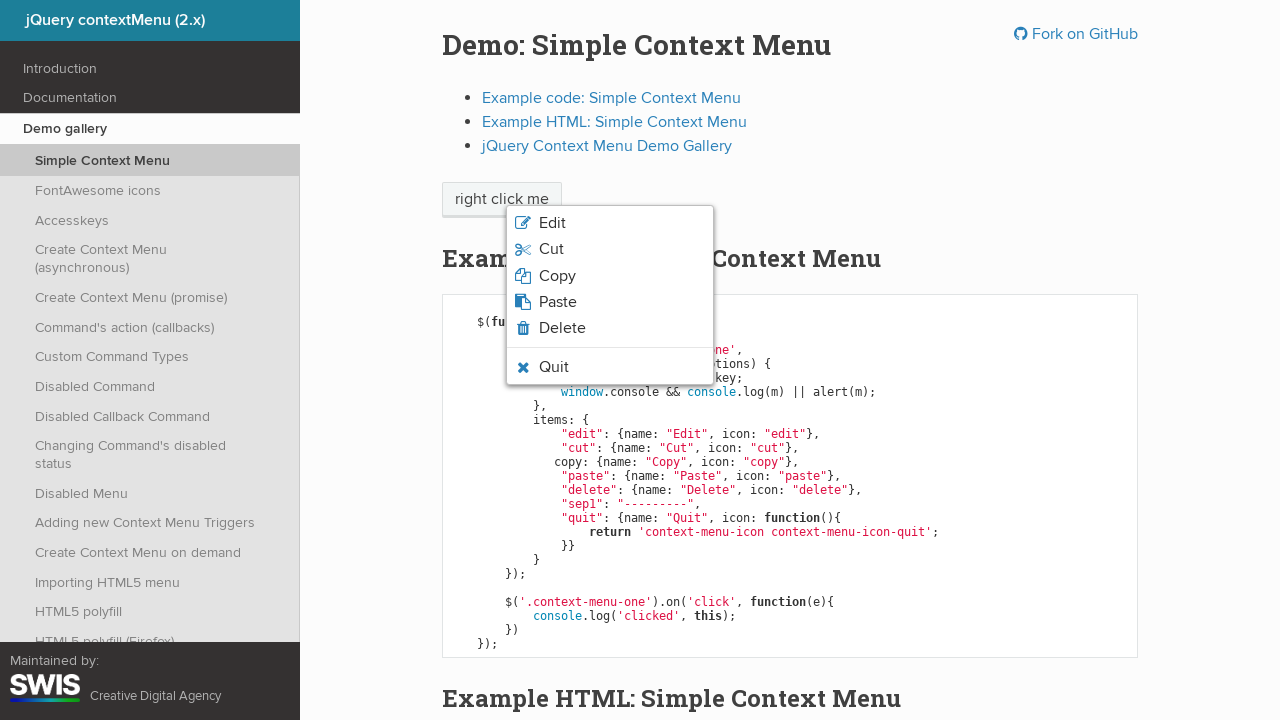